Tests dropdown functionality by interacting with a select element, getting all available options, and verifying the dropdown options are present

Starting URL: https://syntaxprojects.com/basic-select-dropdown-demo.php

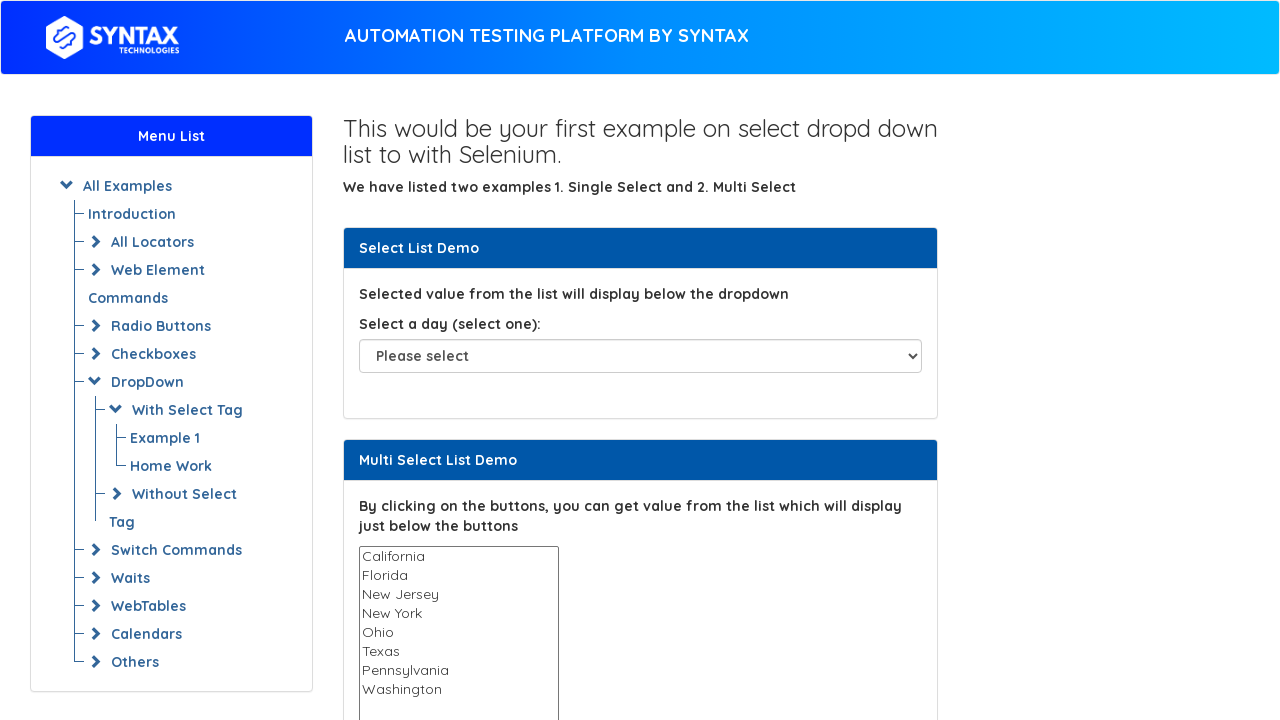

Waited for dropdown element to be present
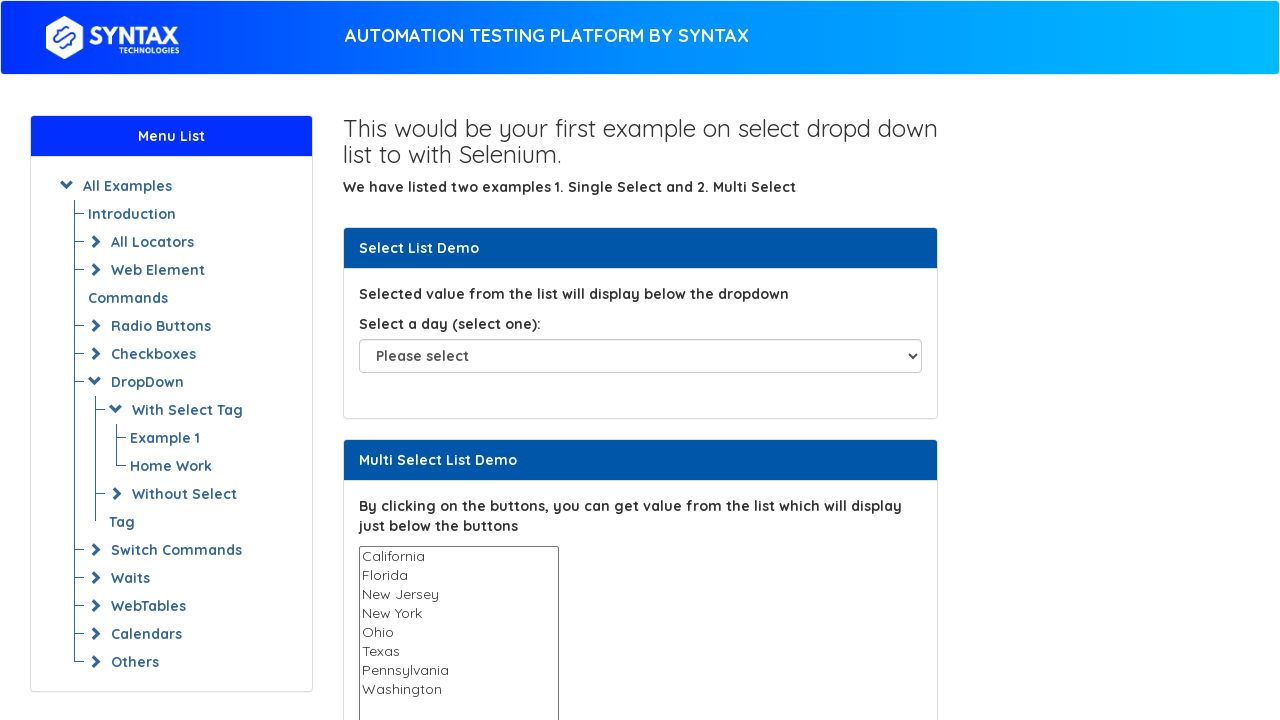

Located the dropdown element with id 'select-demo'
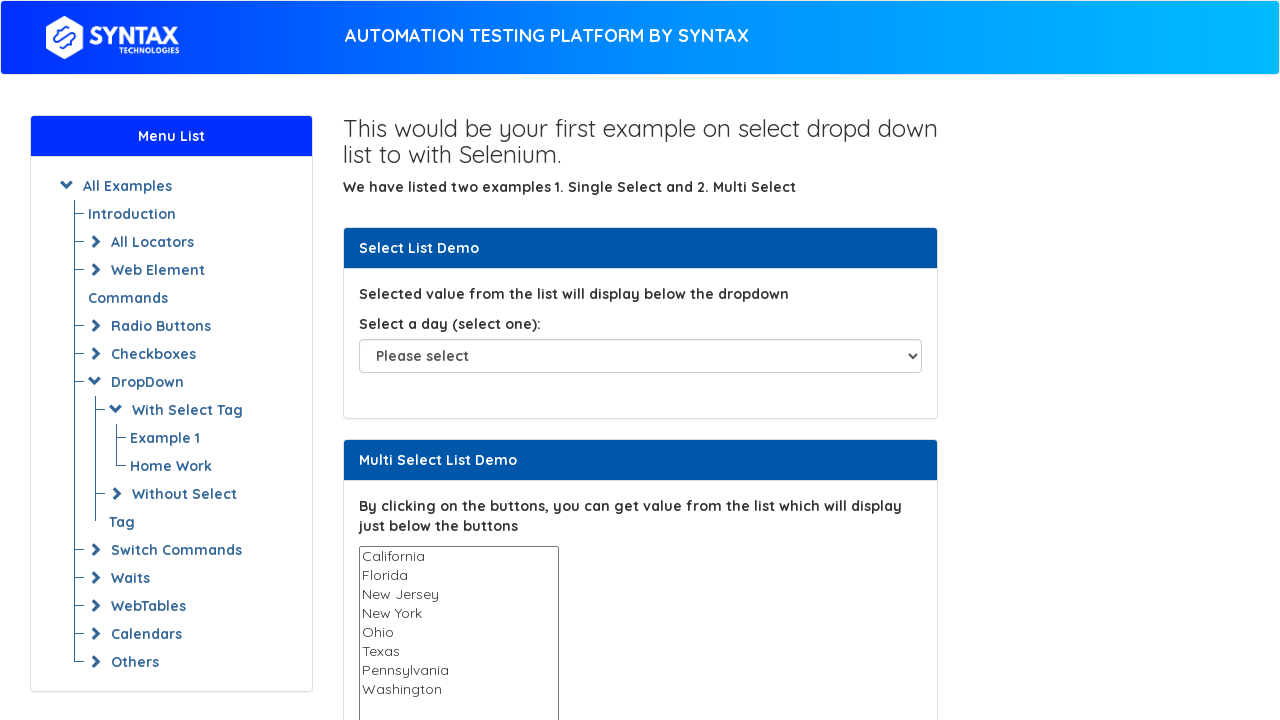

Selected 'Wednesday' from the dropdown by value on select#select-demo
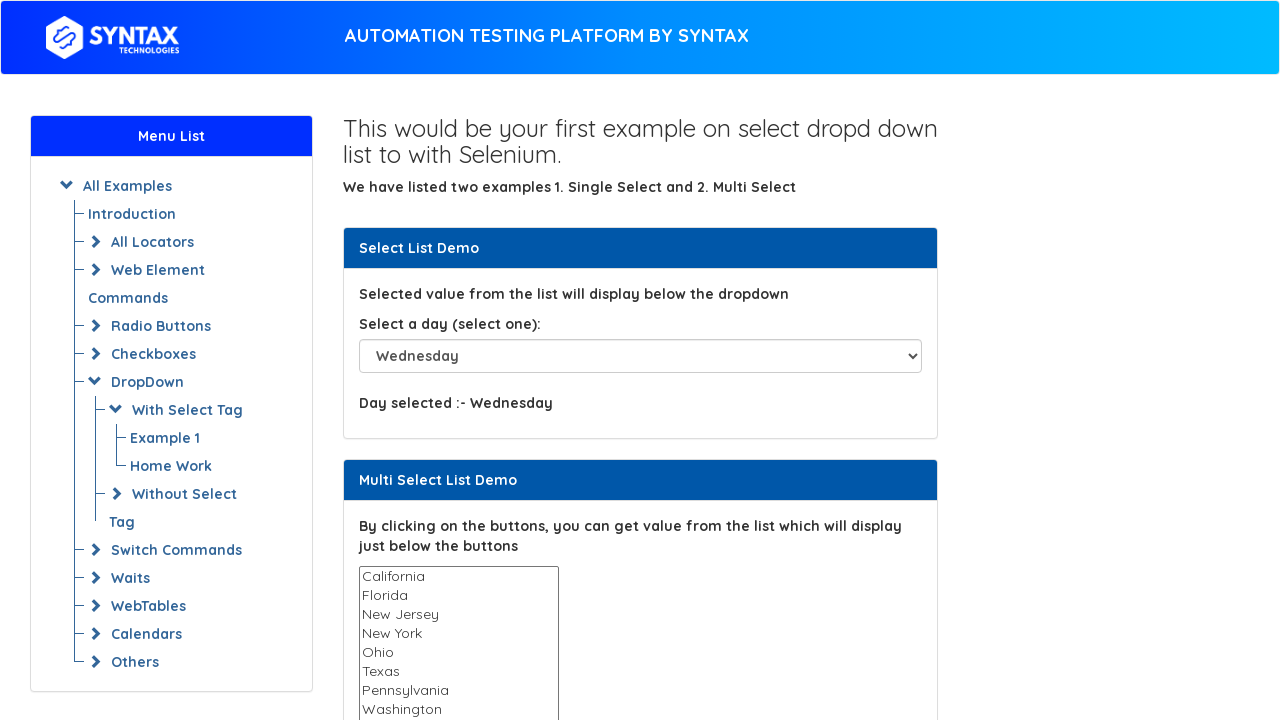

Selected 'Thursday' from the dropdown by label on select#select-demo
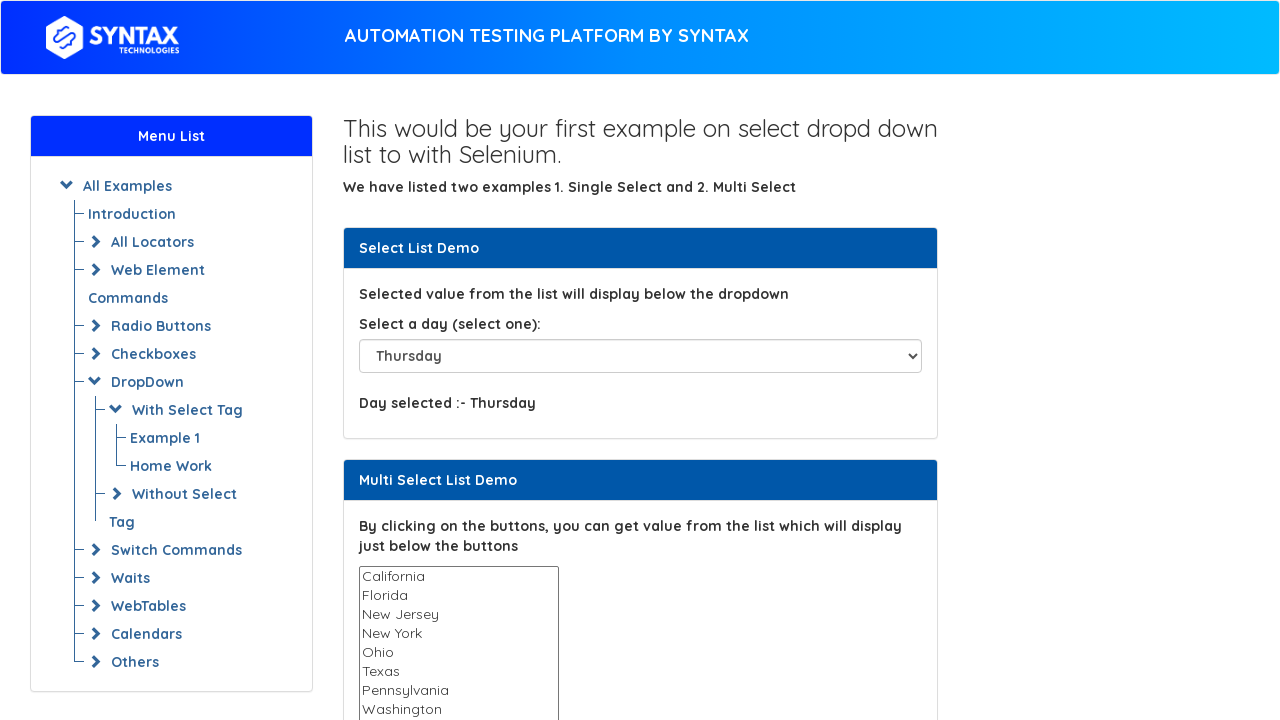

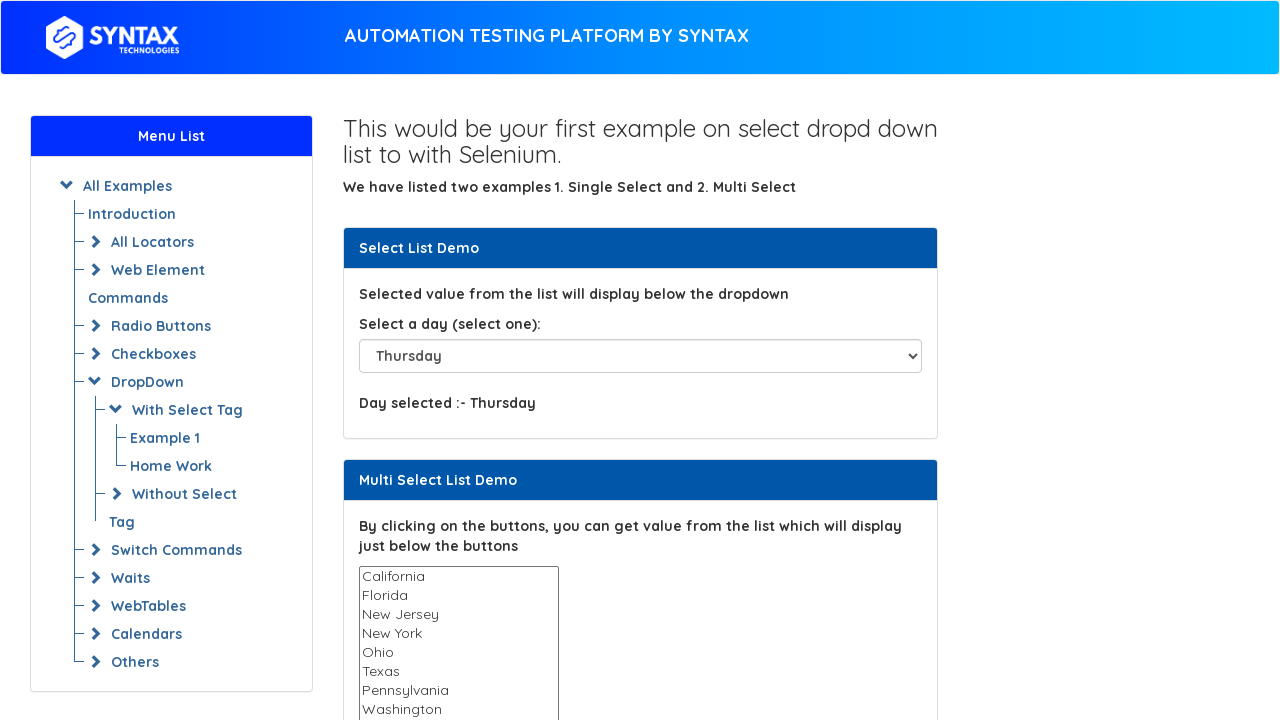